Tests browser back button navigation through filter views

Starting URL: https://demo.playwright.dev/todomvc

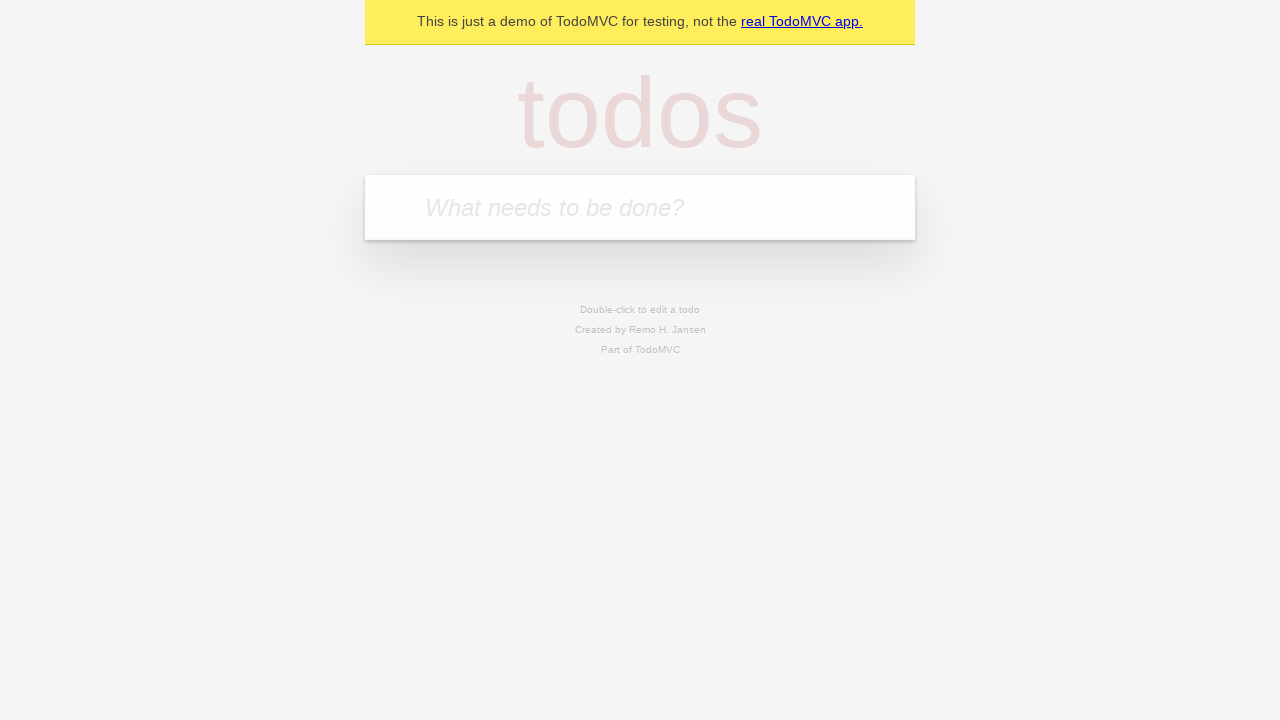

Filled todo input with 'buy some cheese' on internal:attr=[placeholder="What needs to be done?"i]
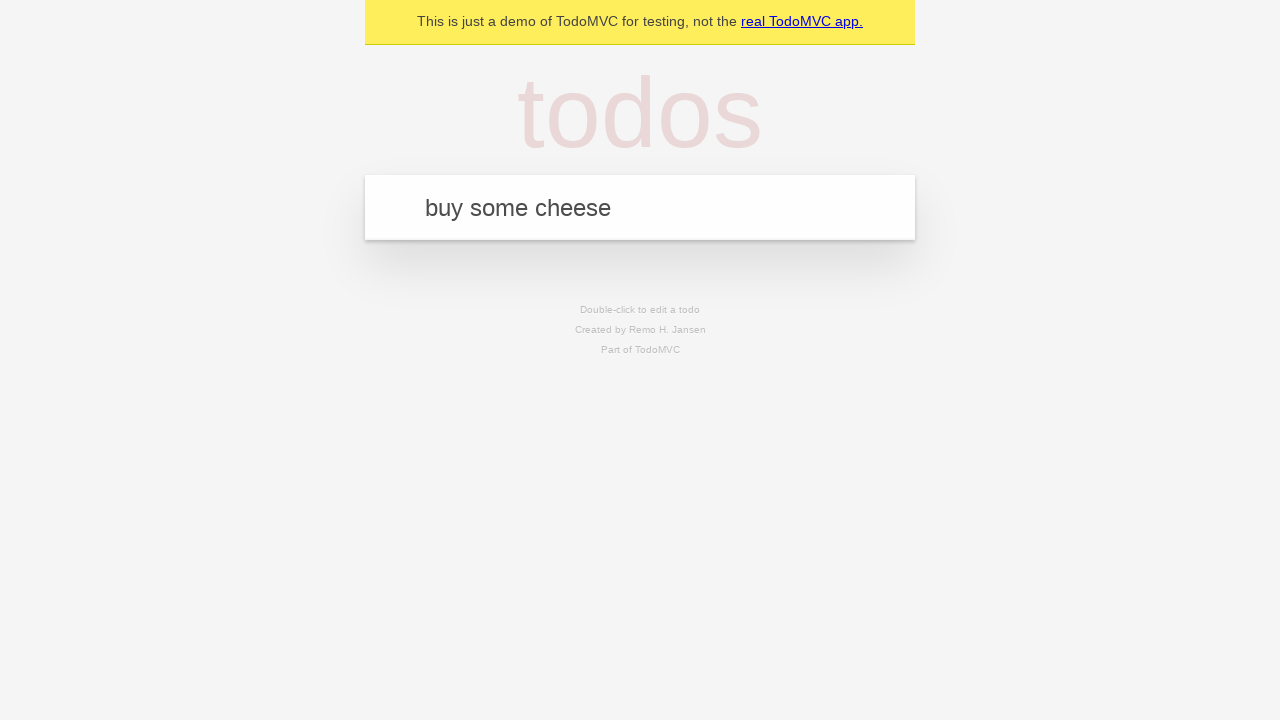

Pressed Enter to add 'buy some cheese' to the todo list on internal:attr=[placeholder="What needs to be done?"i]
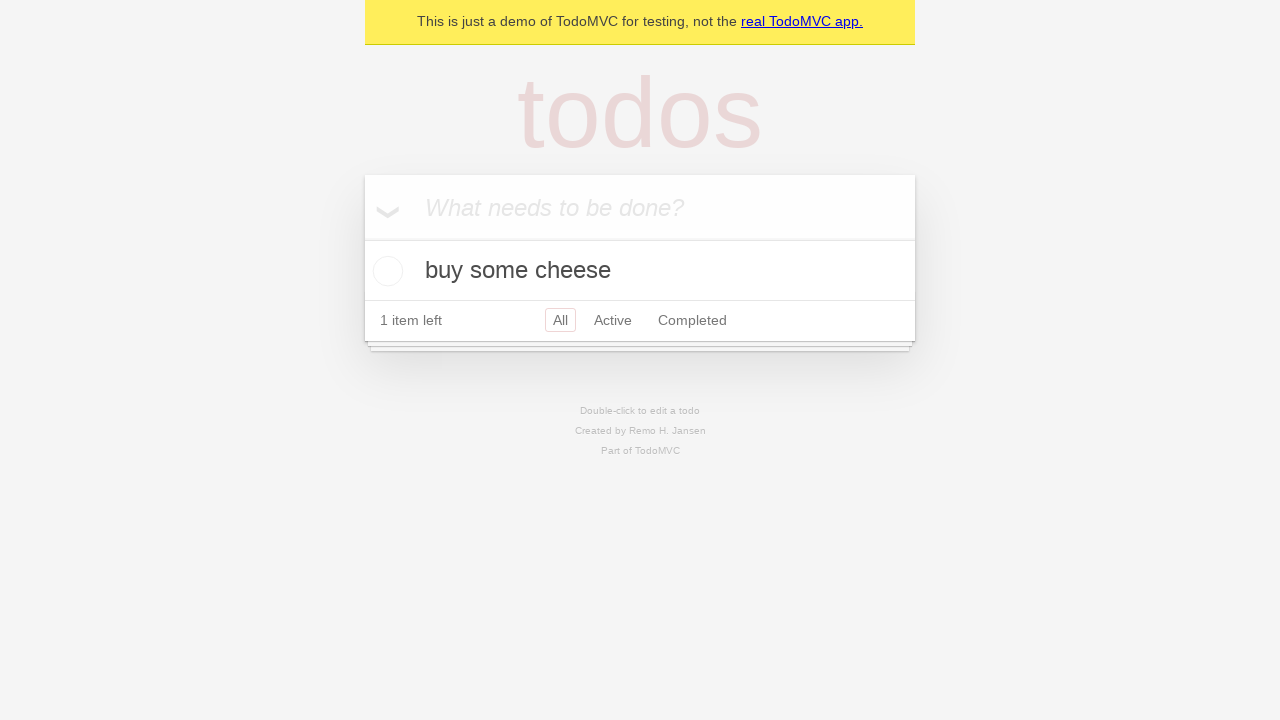

Filled todo input with 'feed the cat' on internal:attr=[placeholder="What needs to be done?"i]
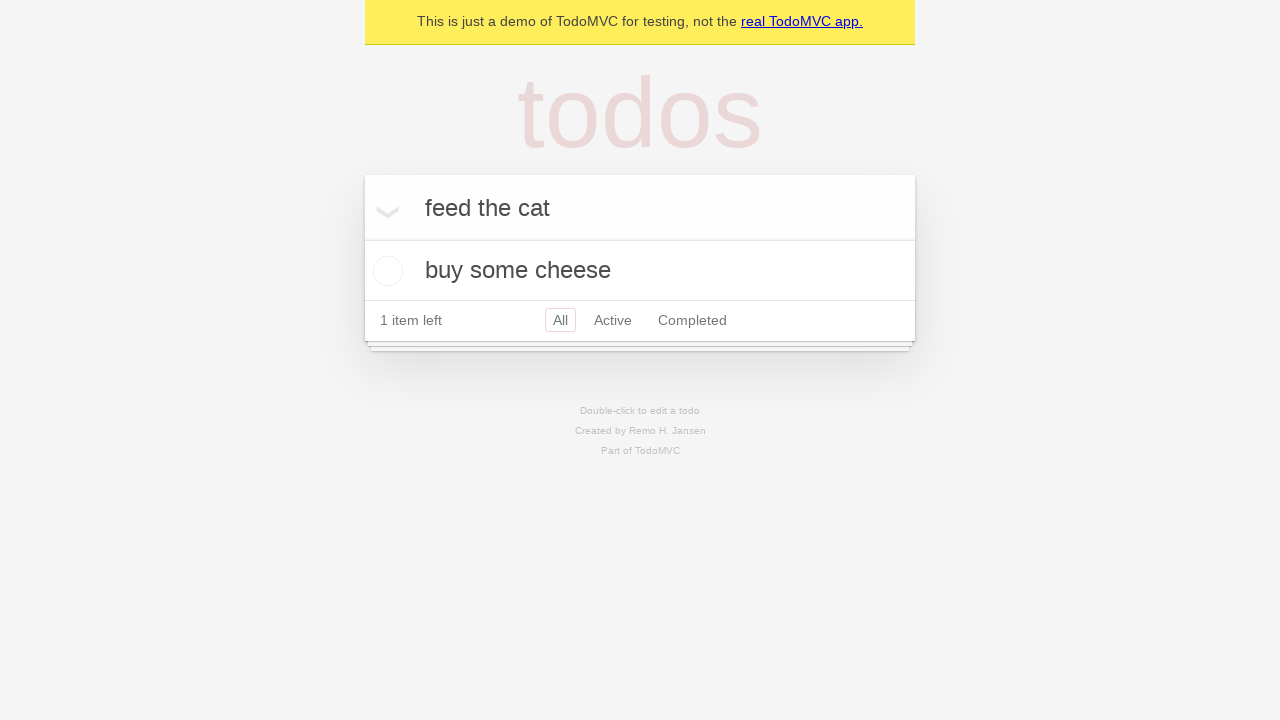

Pressed Enter to add 'feed the cat' to the todo list on internal:attr=[placeholder="What needs to be done?"i]
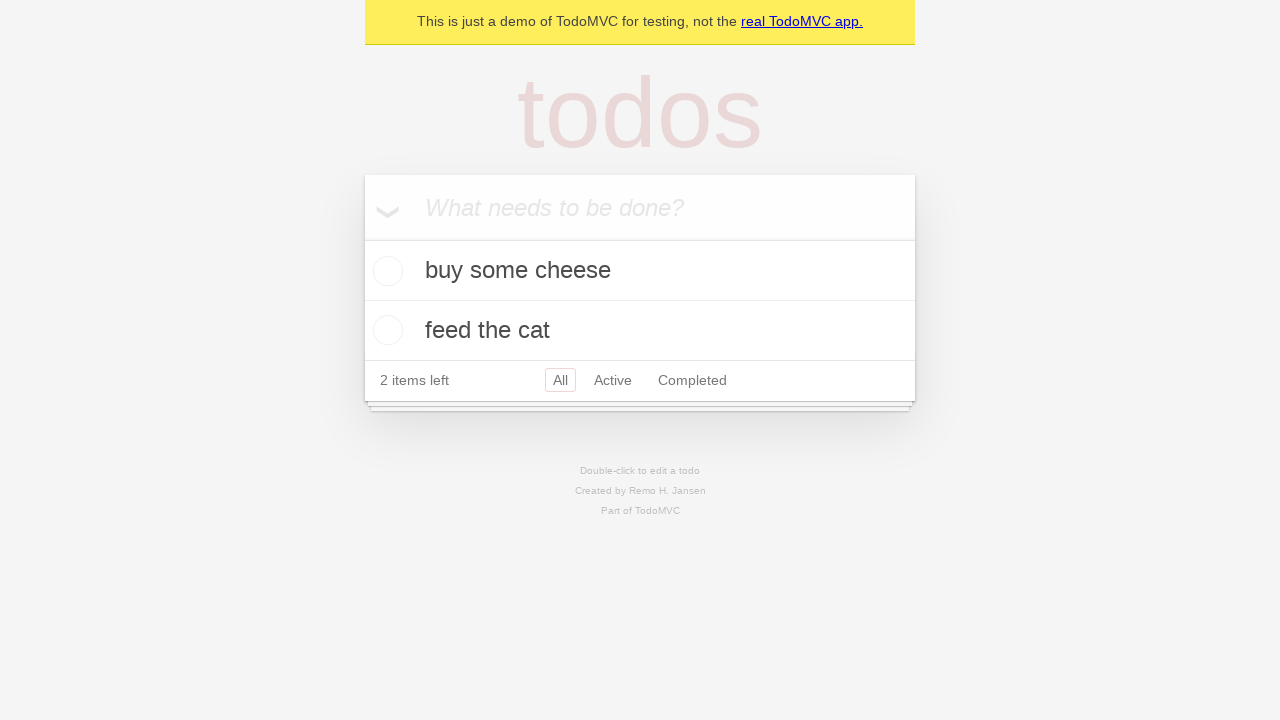

Filled todo input with 'book a doctors appointment' on internal:attr=[placeholder="What needs to be done?"i]
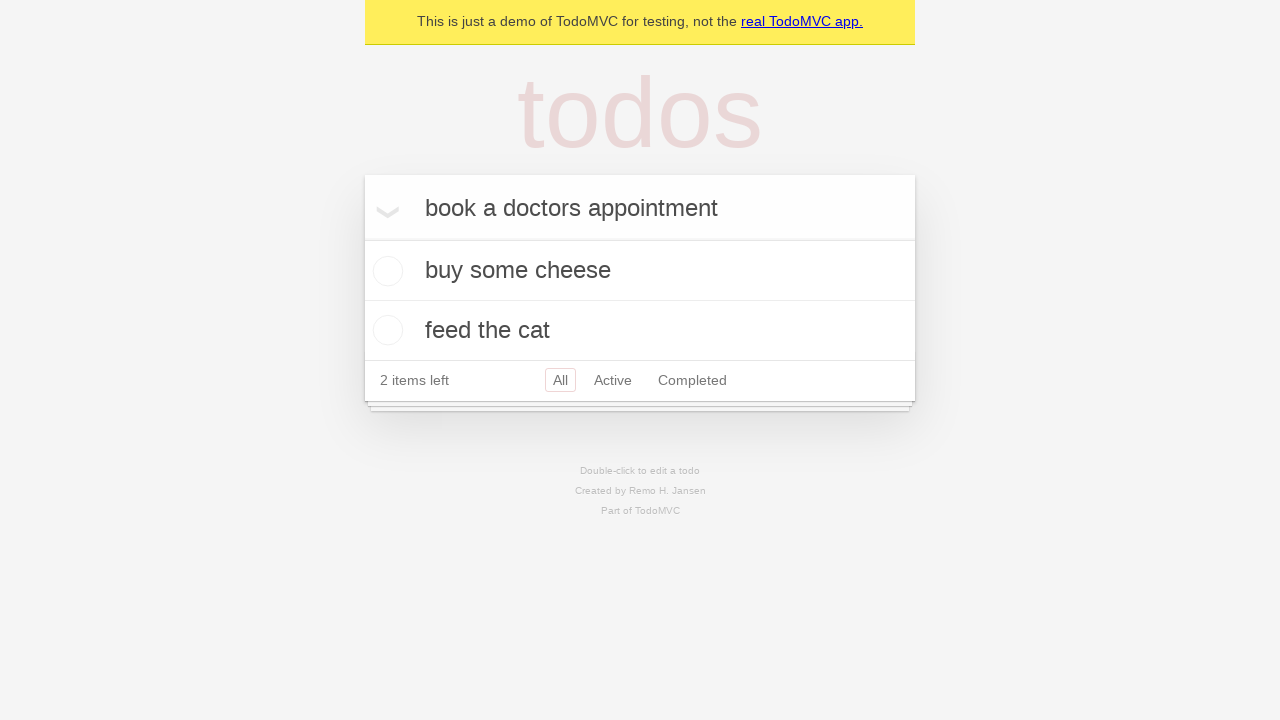

Pressed Enter to add 'book a doctors appointment' to the todo list on internal:attr=[placeholder="What needs to be done?"i]
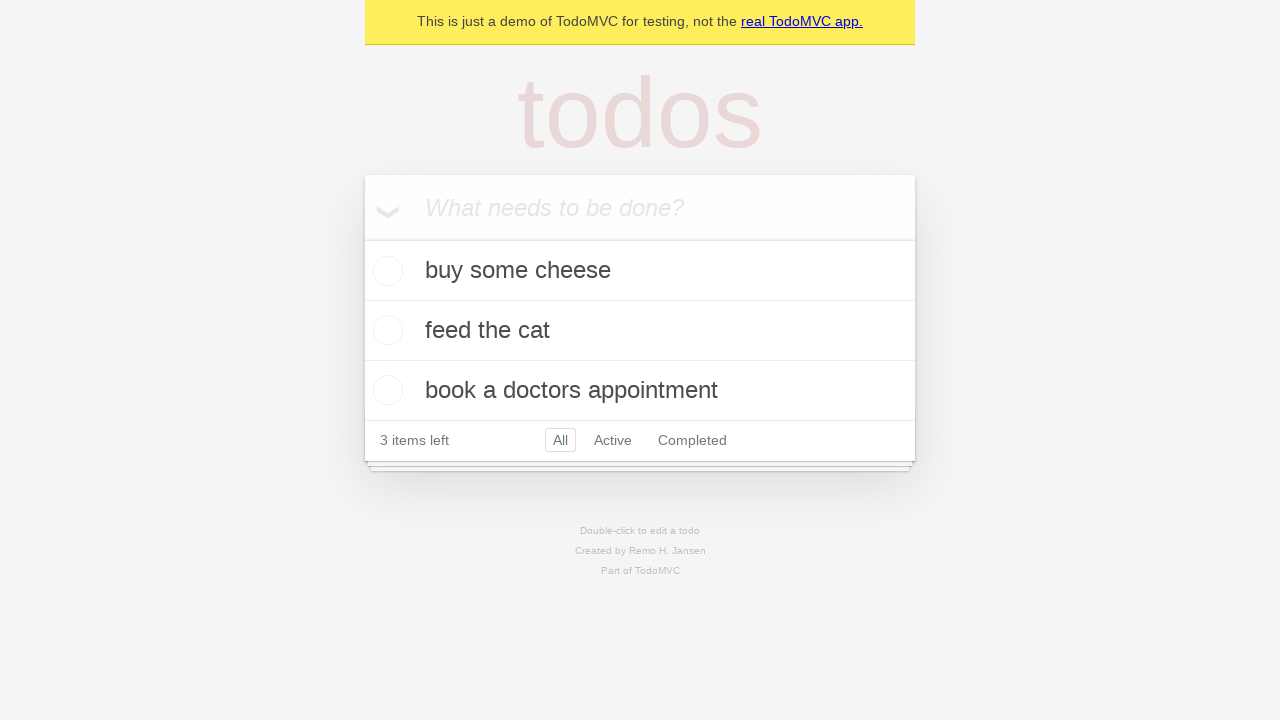

Checked the second todo item as completed at (385, 330) on .todo-list li .toggle >> nth=1
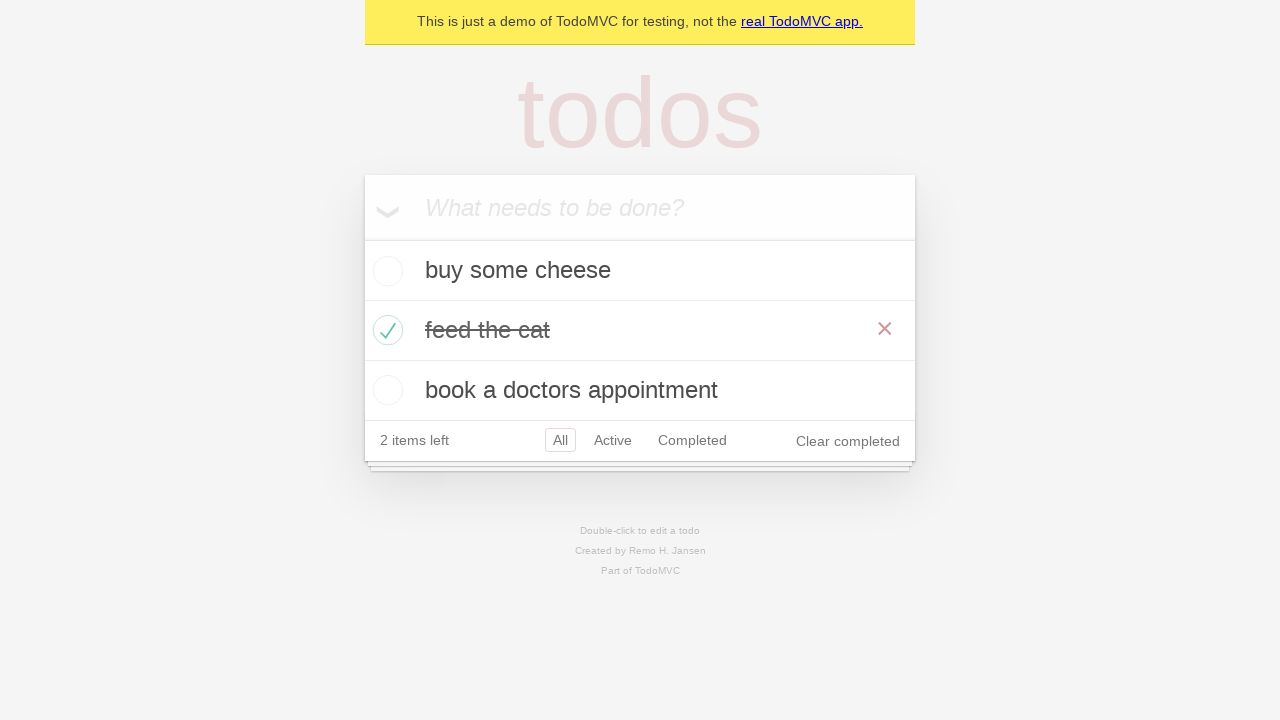

Clicked 'All' filter to view all todos at (560, 440) on internal:role=link[name="All"i]
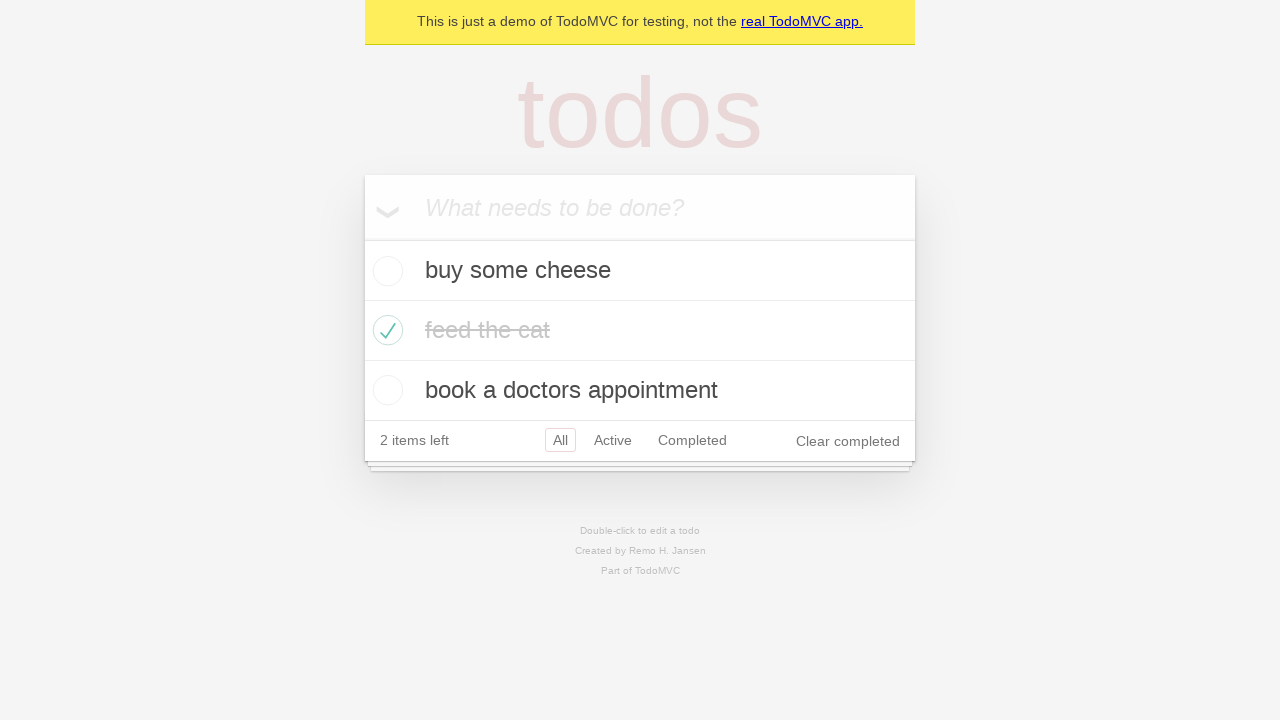

Clicked 'Active' filter to view active todos at (613, 440) on internal:role=link[name="Active"i]
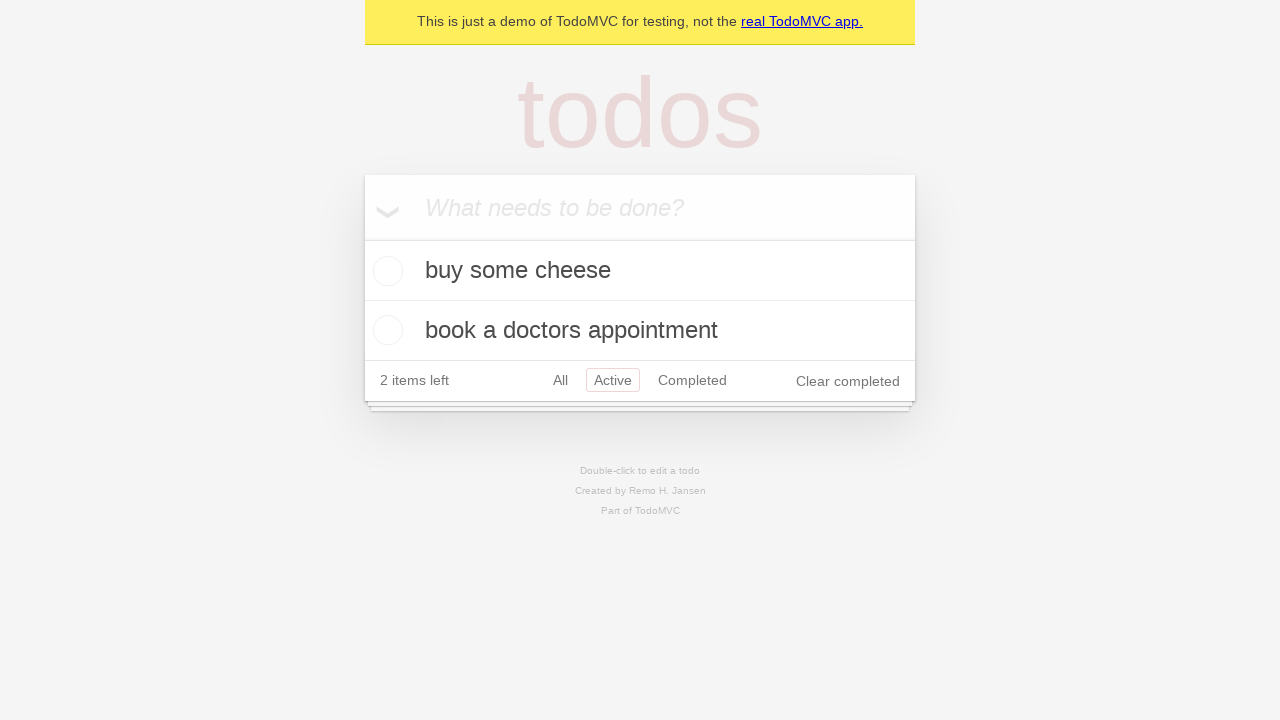

Clicked 'Completed' filter to view completed todos at (692, 380) on internal:role=link[name="Completed"i]
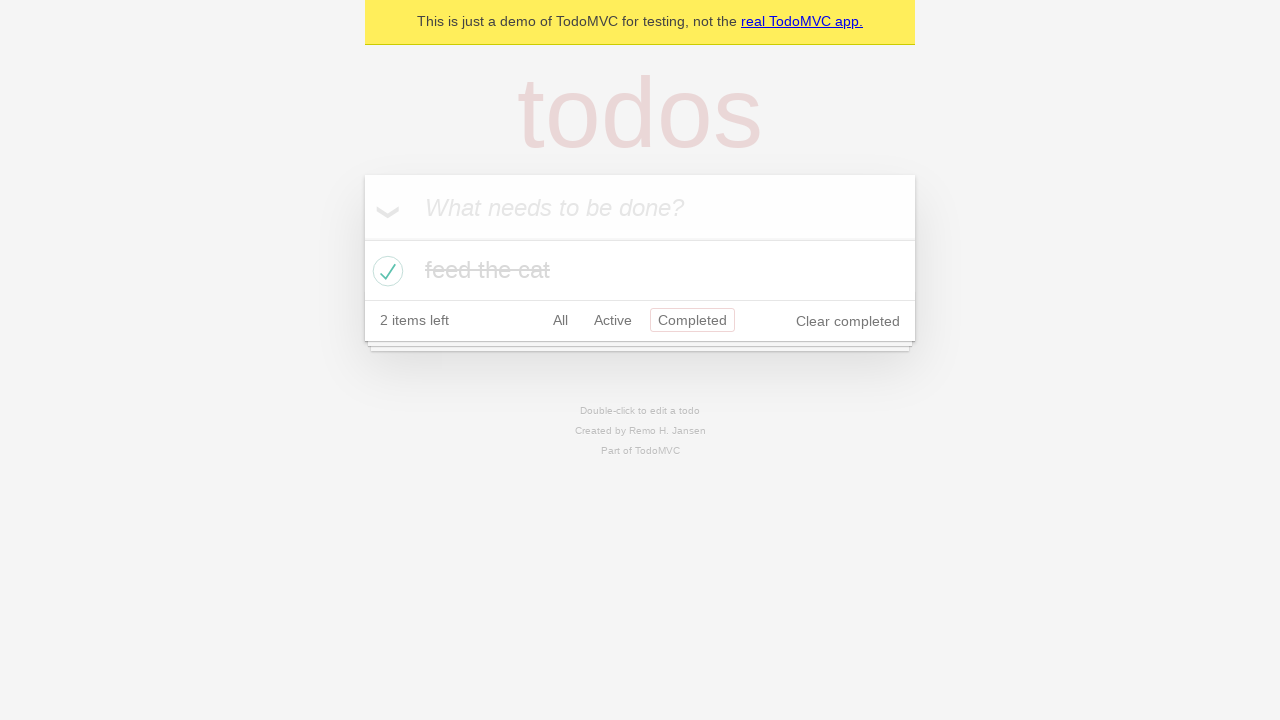

Navigated back from Completed filter view
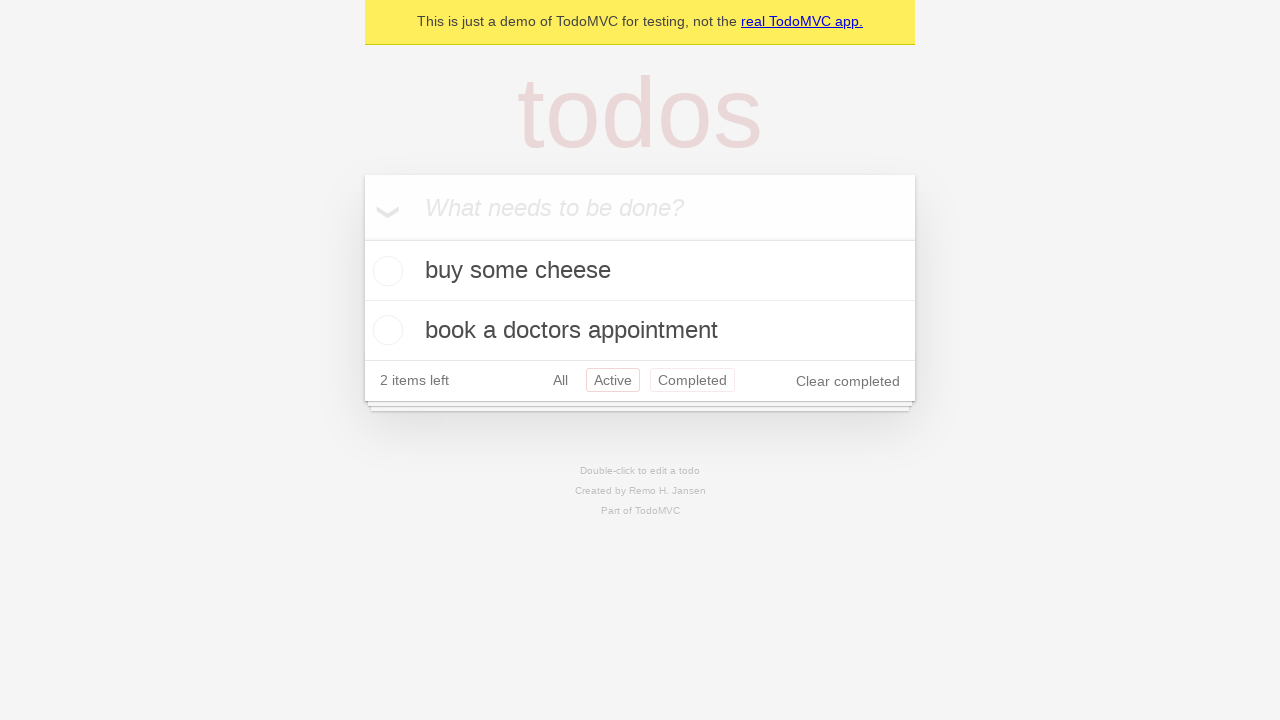

Navigated back from Active filter view
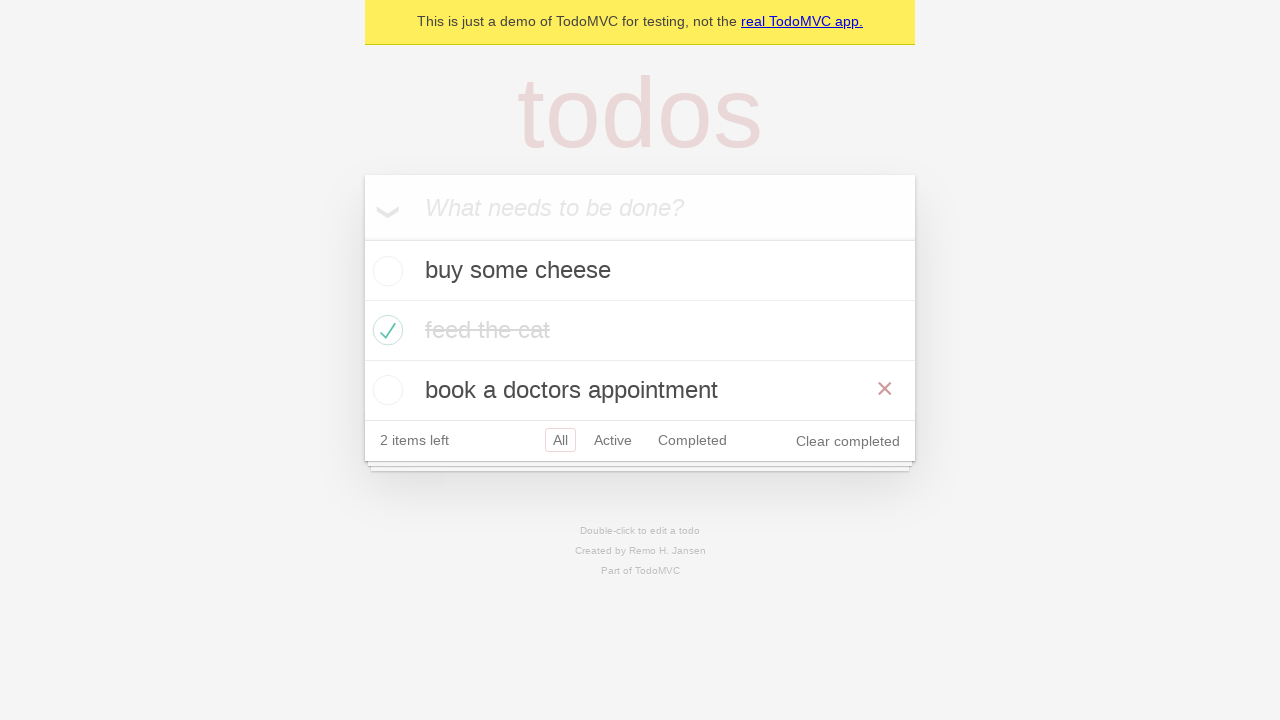

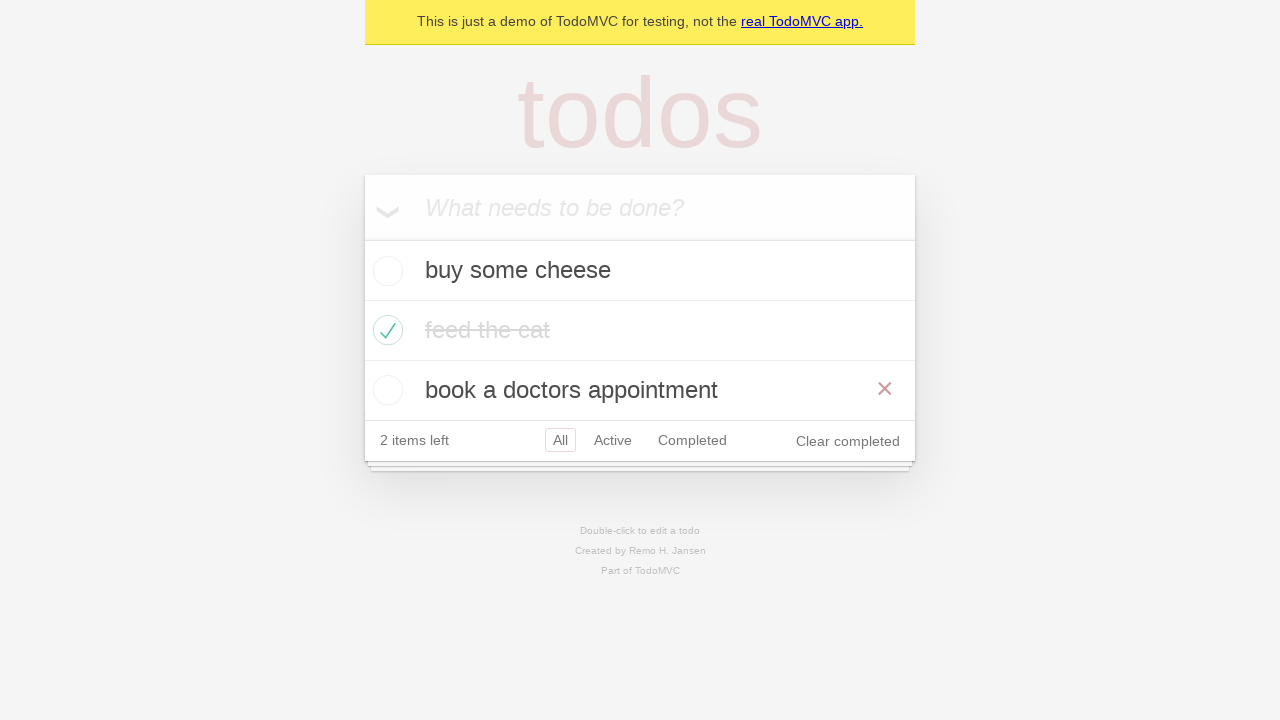